Tests page load functionality by navigating to hyrtutorials.com and verifying the page loads successfully by checking for content.

Starting URL: https://www.hyrtutorials.com/

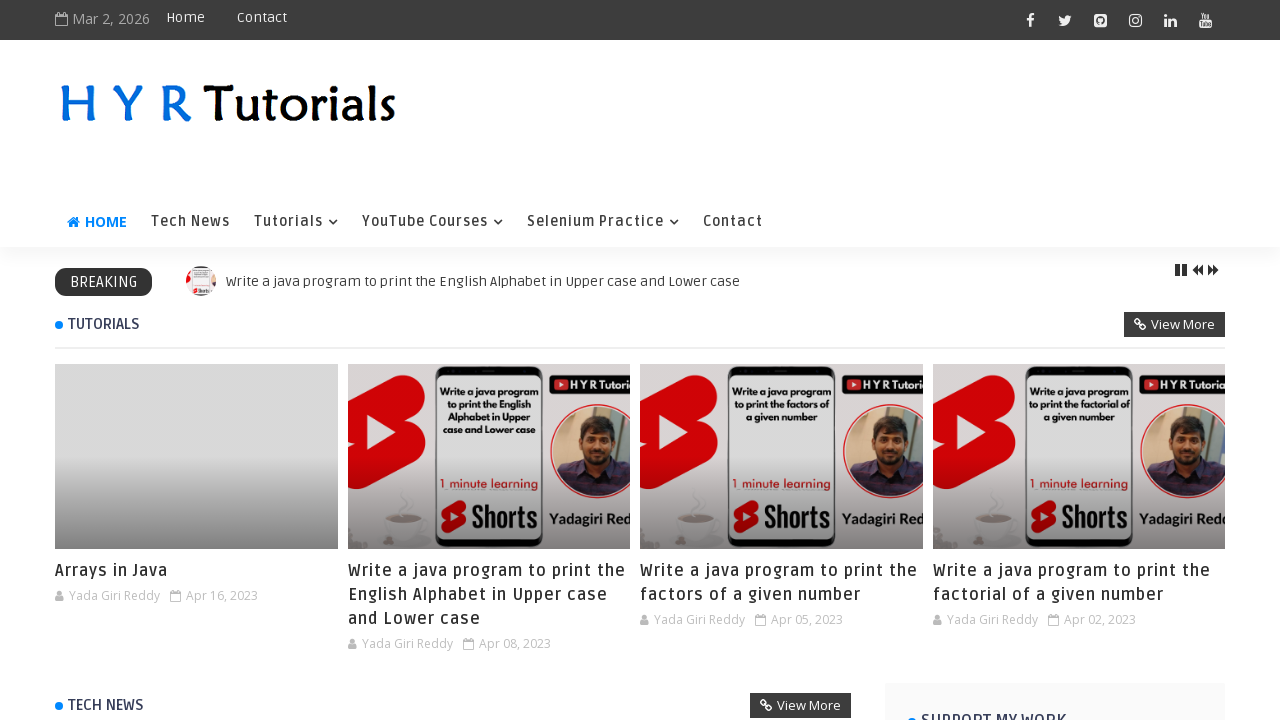

Waited for page DOM content to be loaded
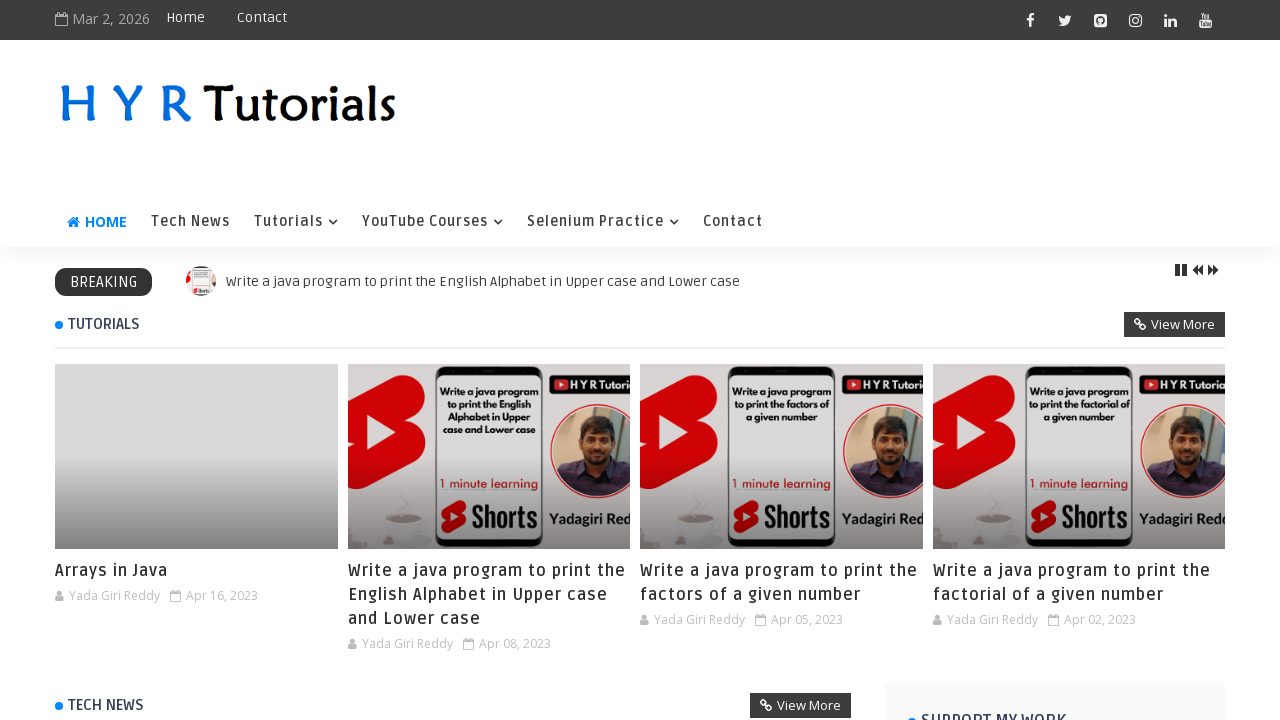

Verified page title is loaded and contains text
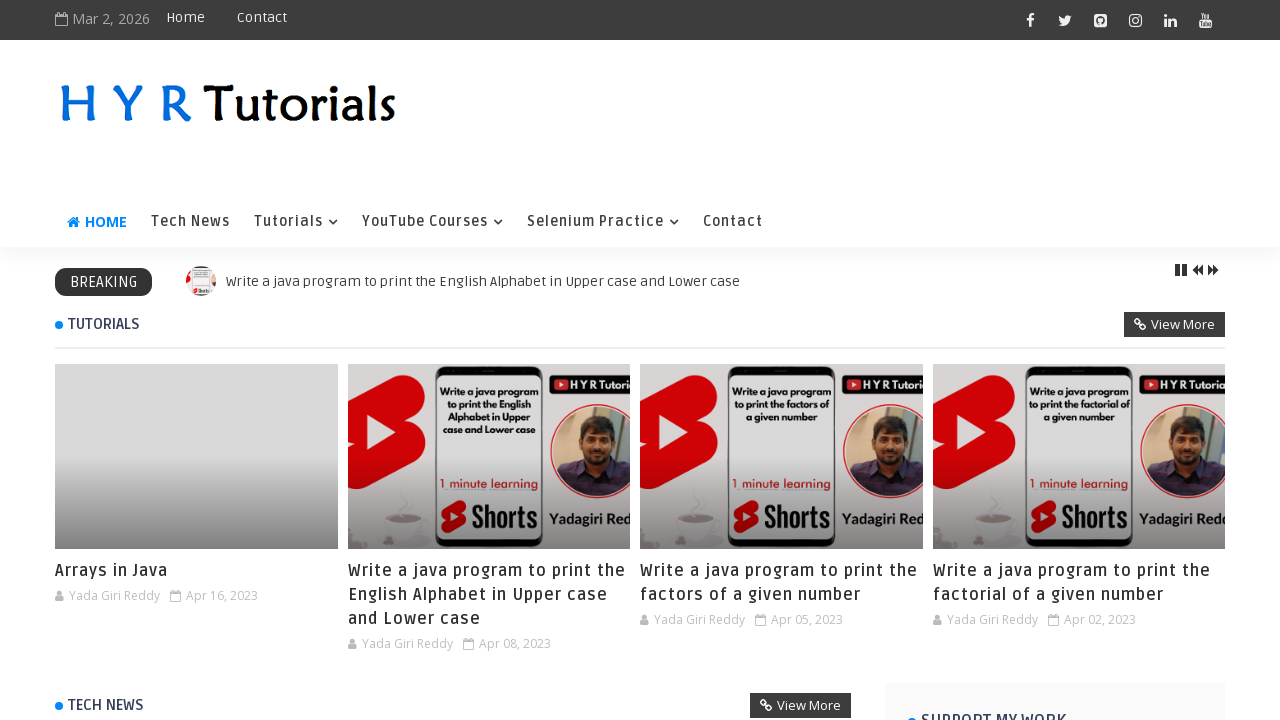

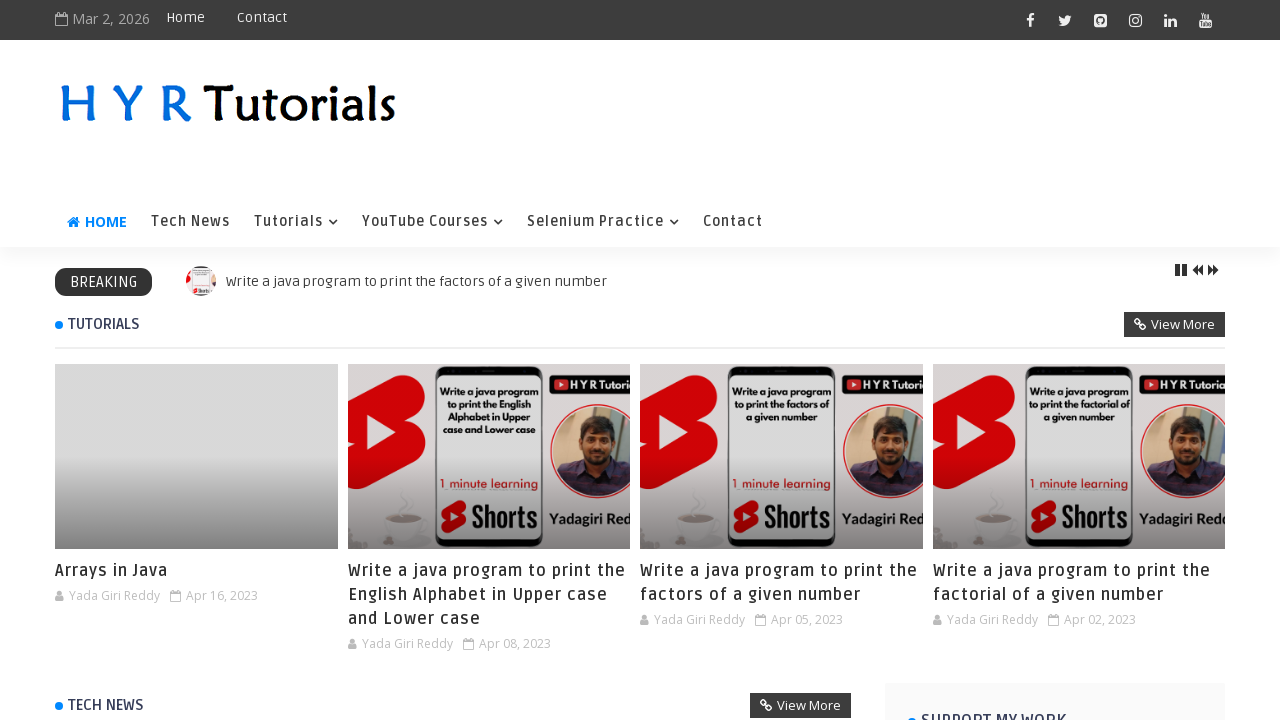